Searches for a product "Macbook Air" using the search field and verifies the search result is displayed

Starting URL: http://opencart.abstracta.us/

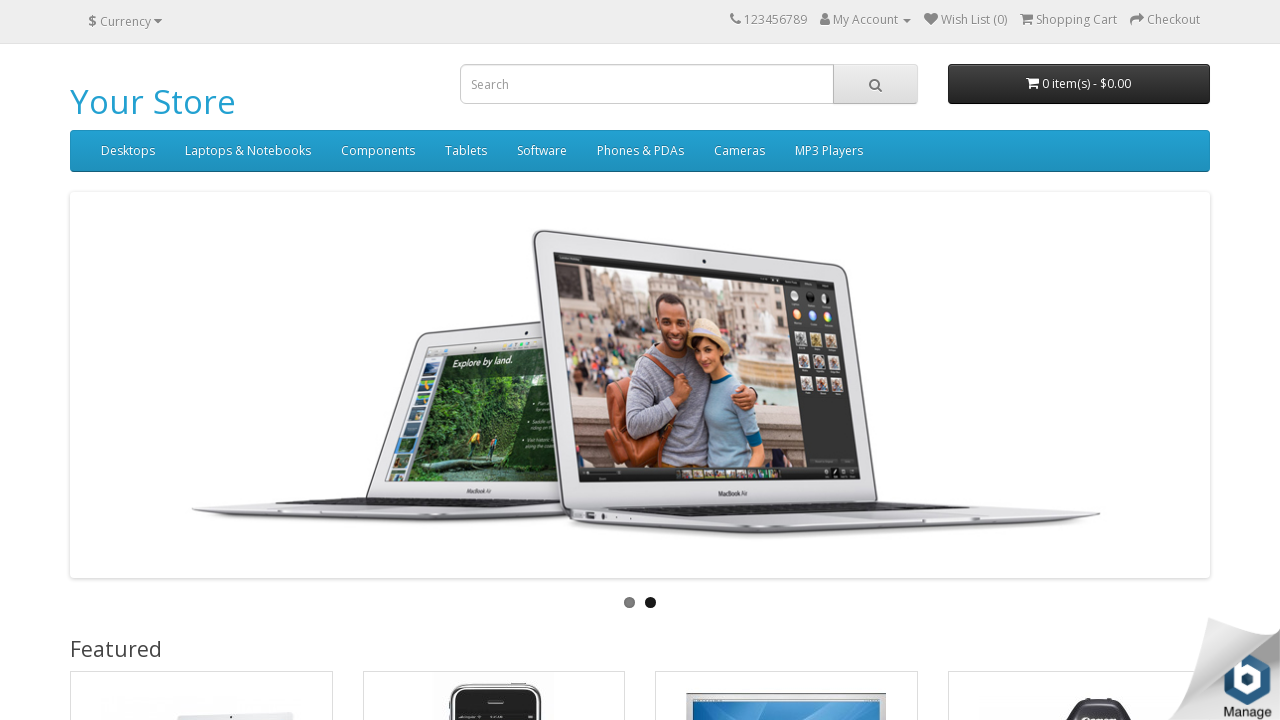

Filled search field with 'Macbook Air' on //*[@id='search']/input
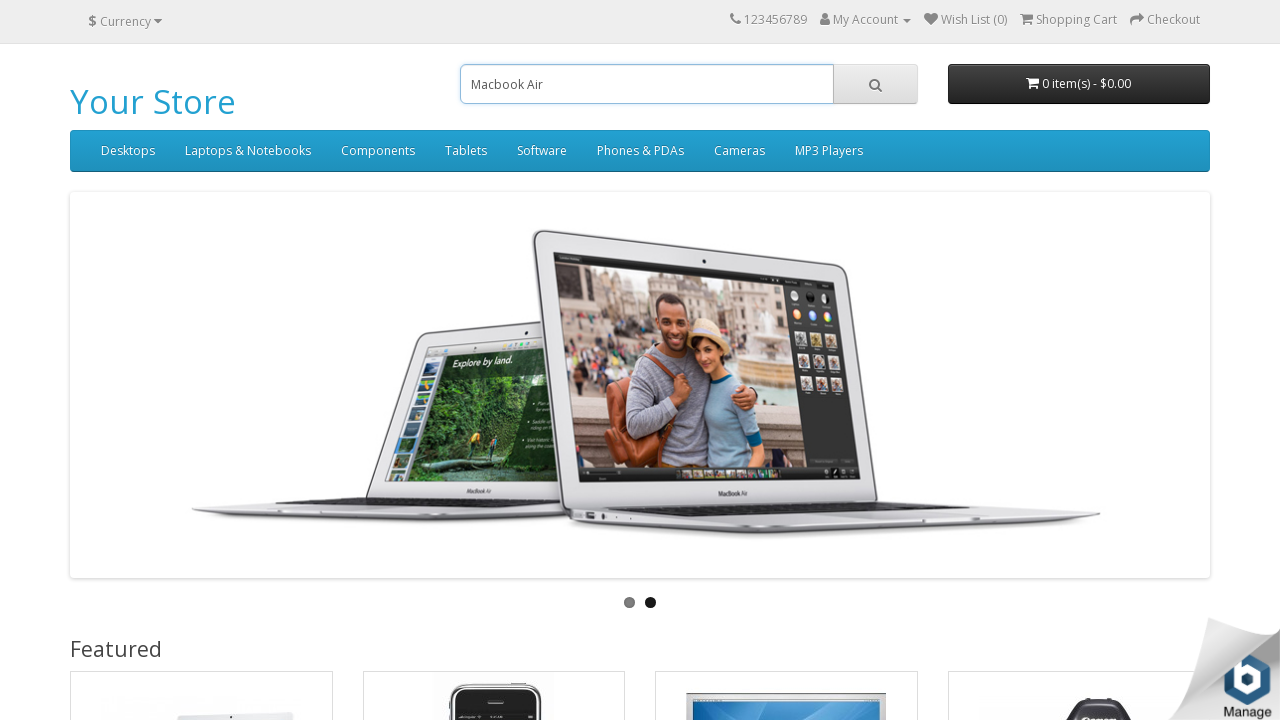

Pressed Enter to submit search on //*[@id='search']/input
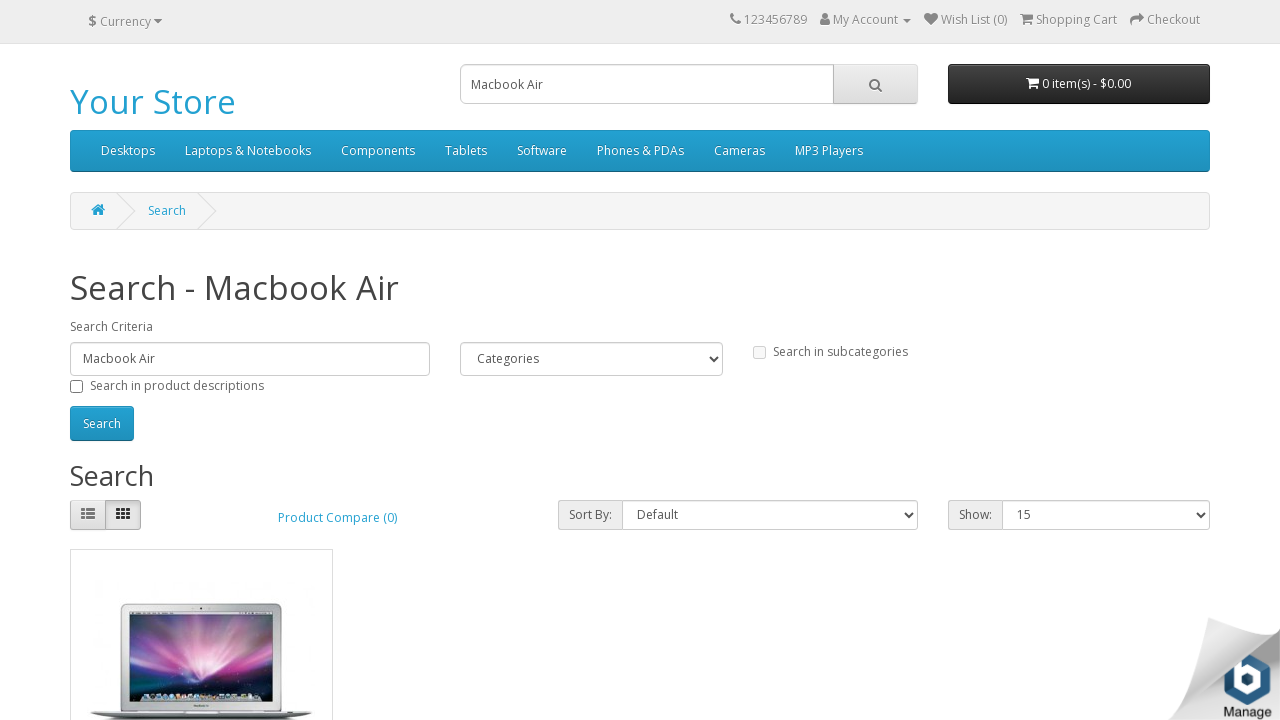

Search result for Macbook Air displayed
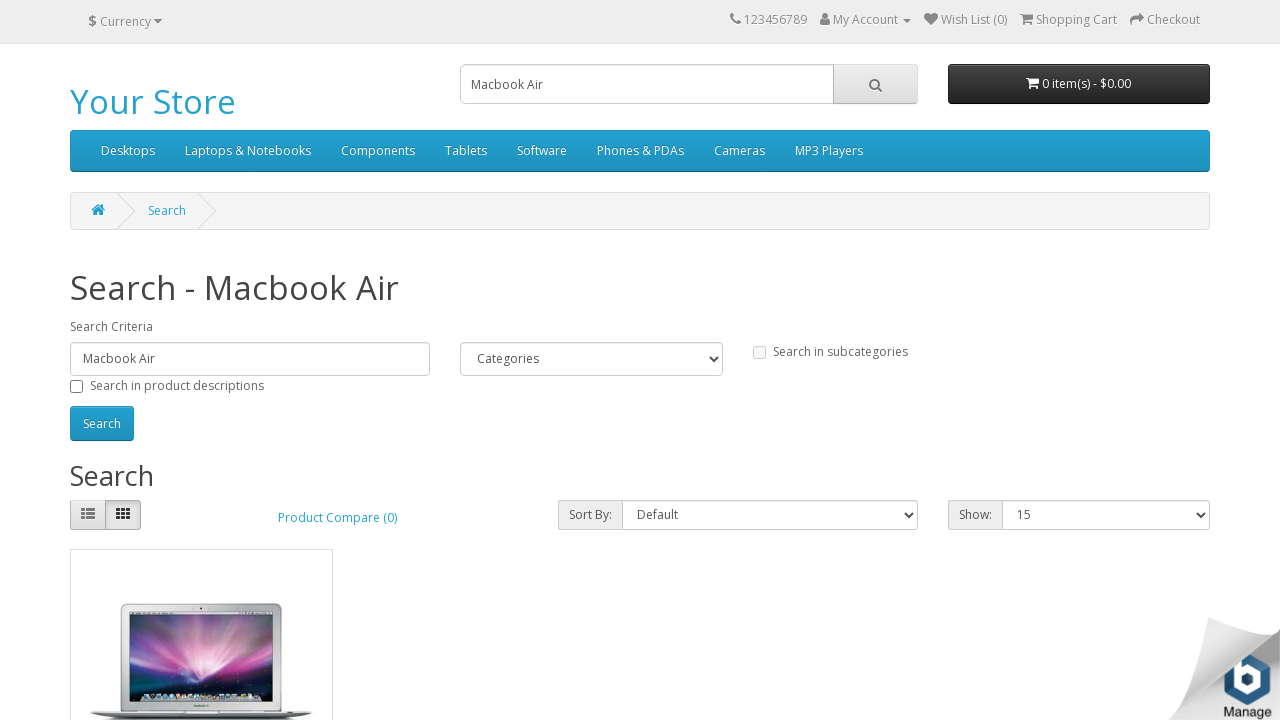

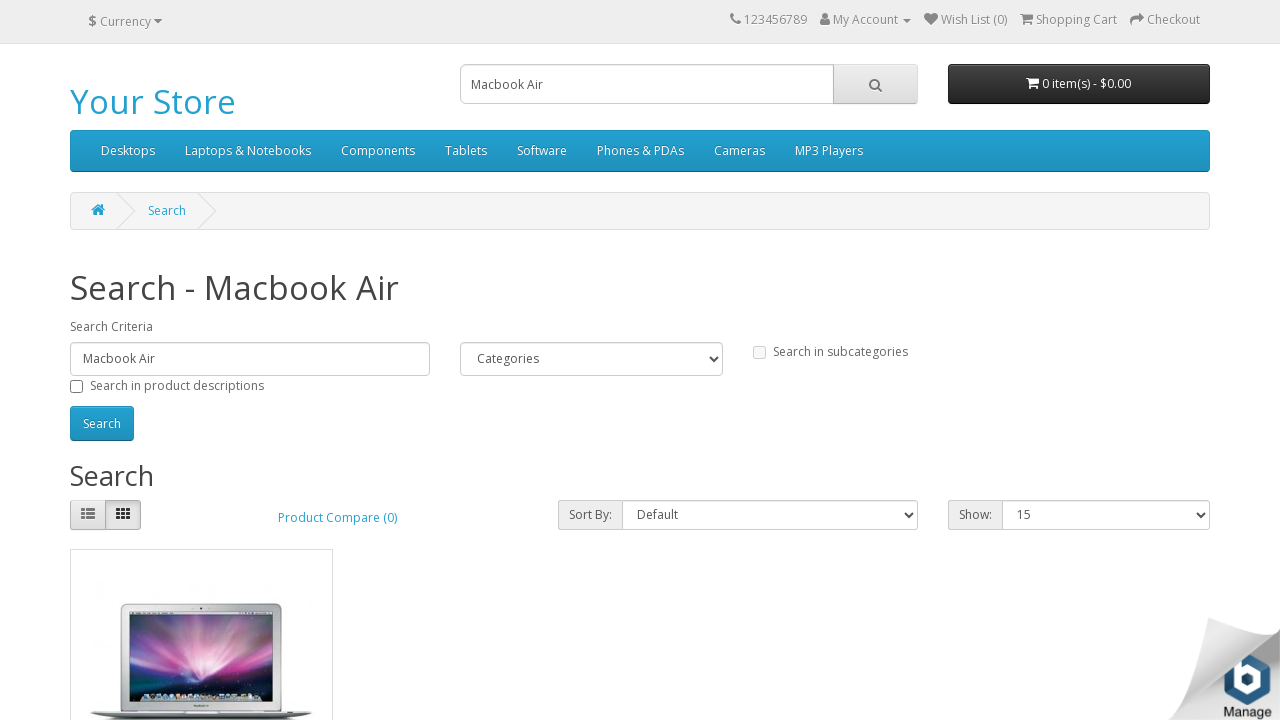